Tests drag and drop functionality by switching to an iframe first, then using click-and-hold approach to drag an element onto a droppable target.

Starting URL: https://jqueryui.com/droppable/

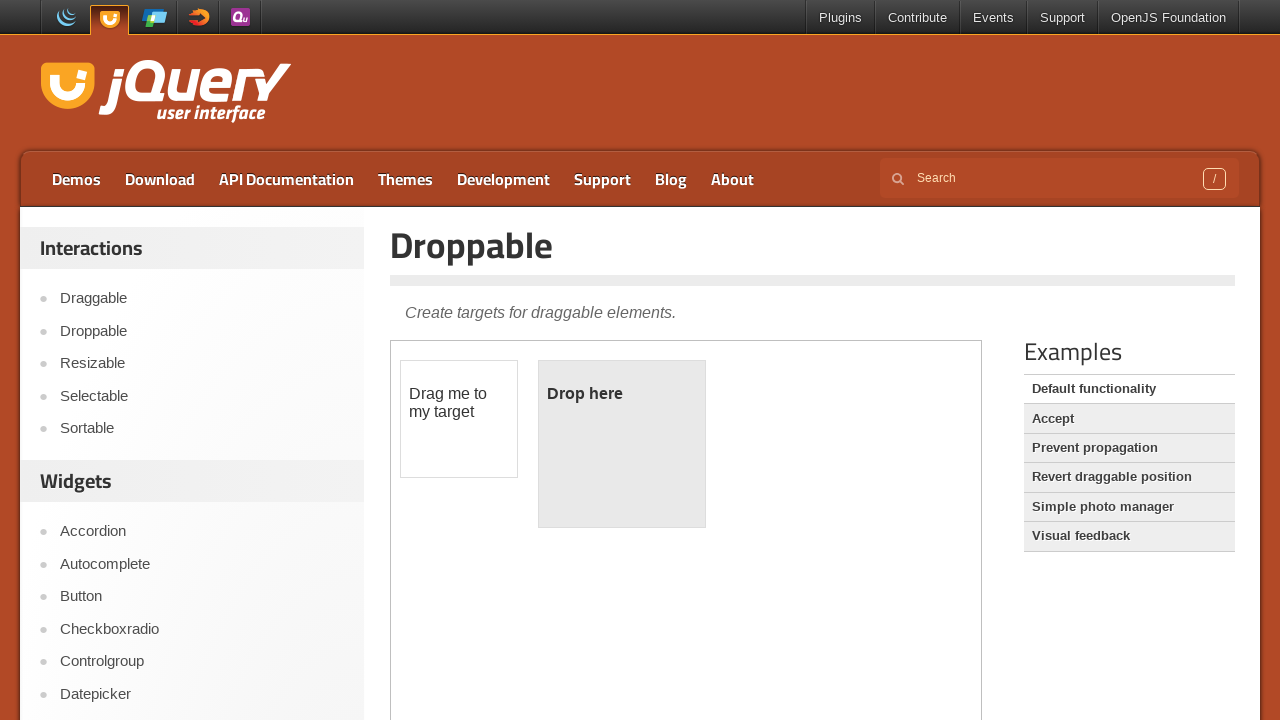

Located iframe with demo-frame class containing drag and drop elements
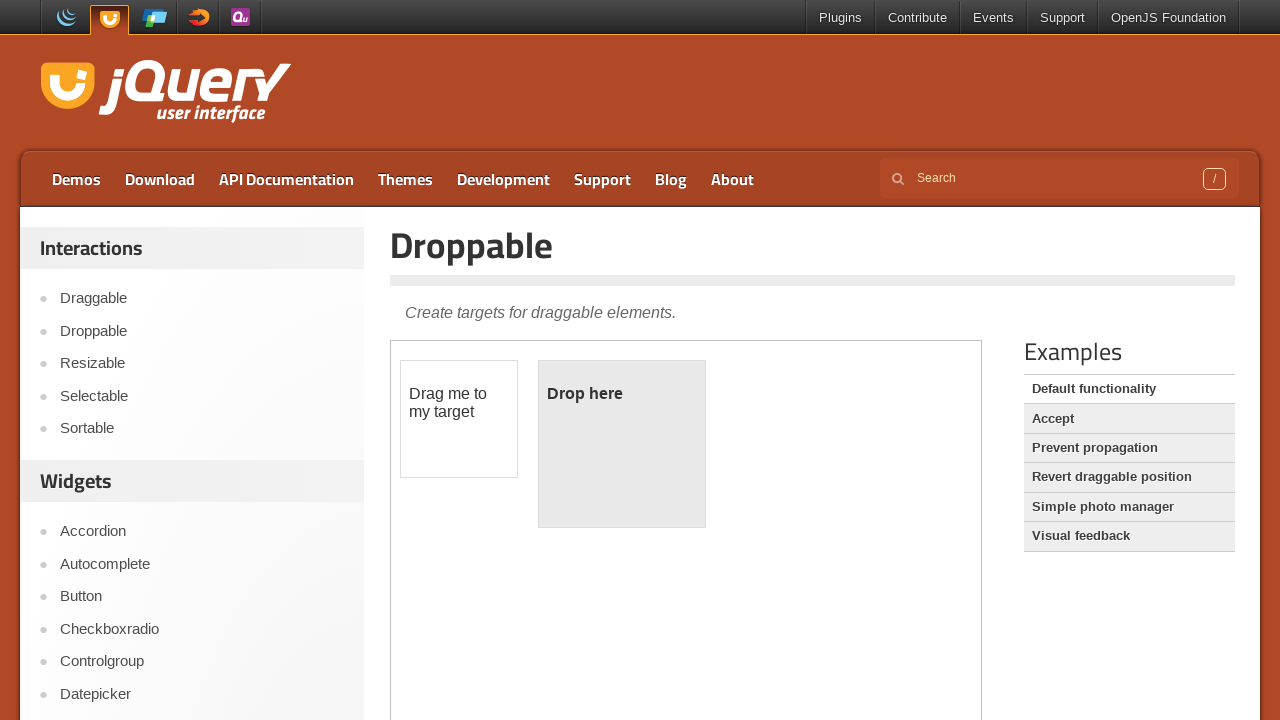

Located draggable element with id 'draggable' inside iframe
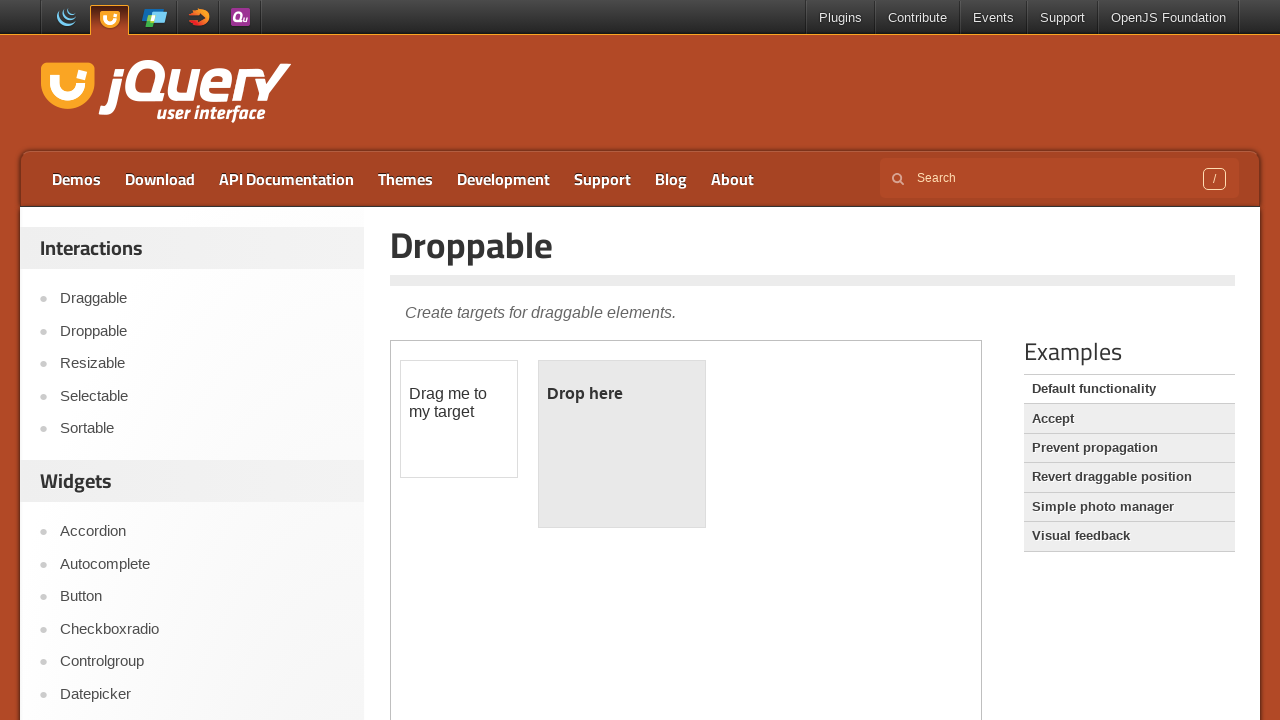

Located droppable target element with id 'droppable' inside iframe
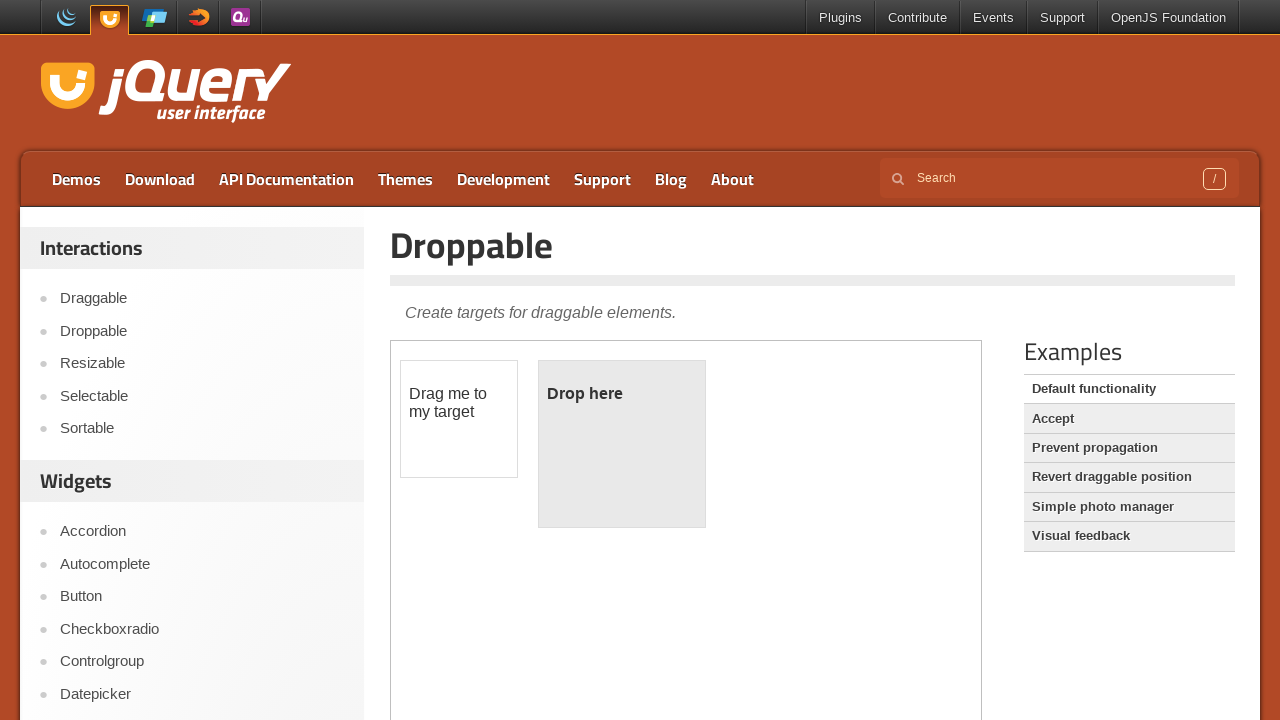

Dragged 'draggable' element onto 'droppable' target element at (622, 444)
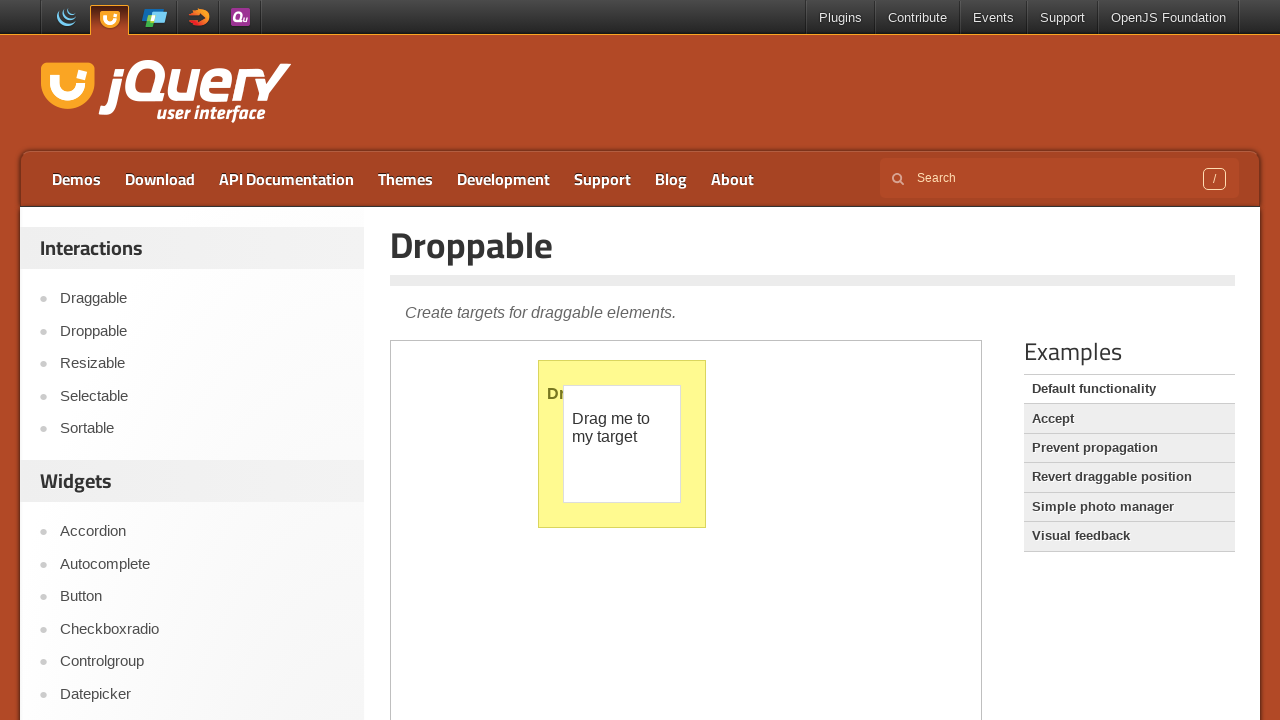

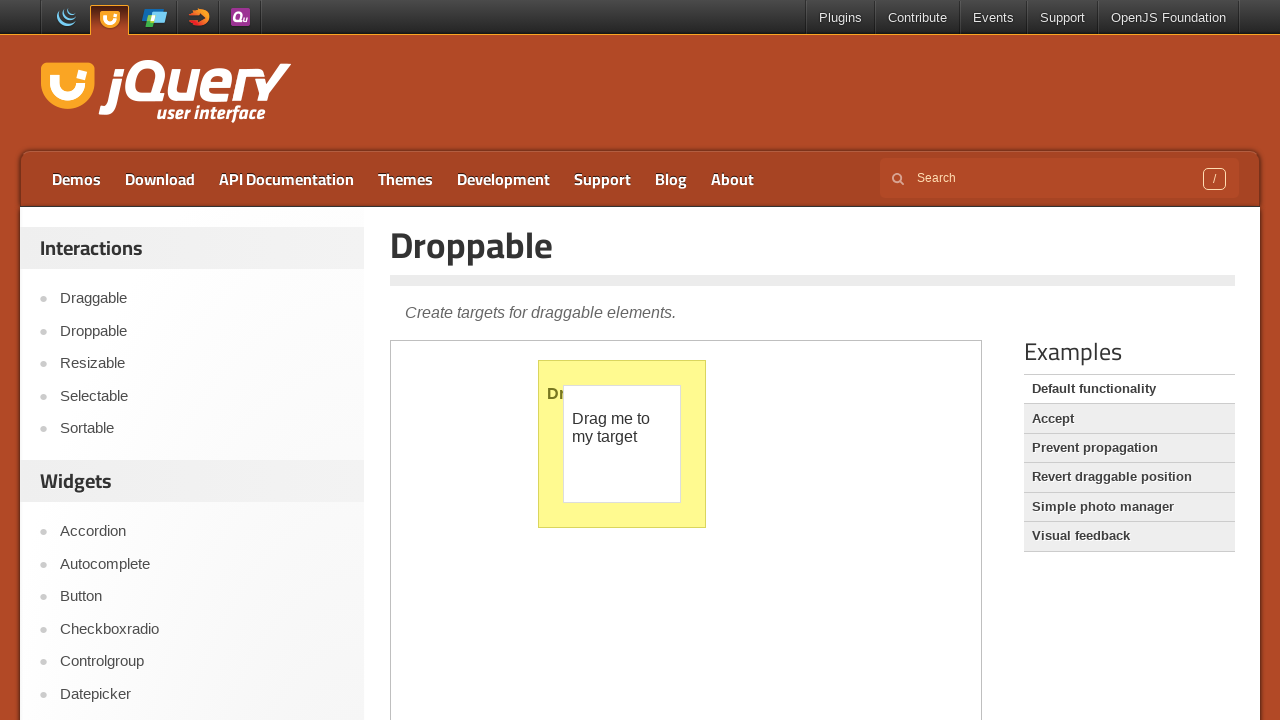